Tests date picker functionality by clearing the existing date and entering a new date value

Starting URL: https://demoqa.com/date-picker

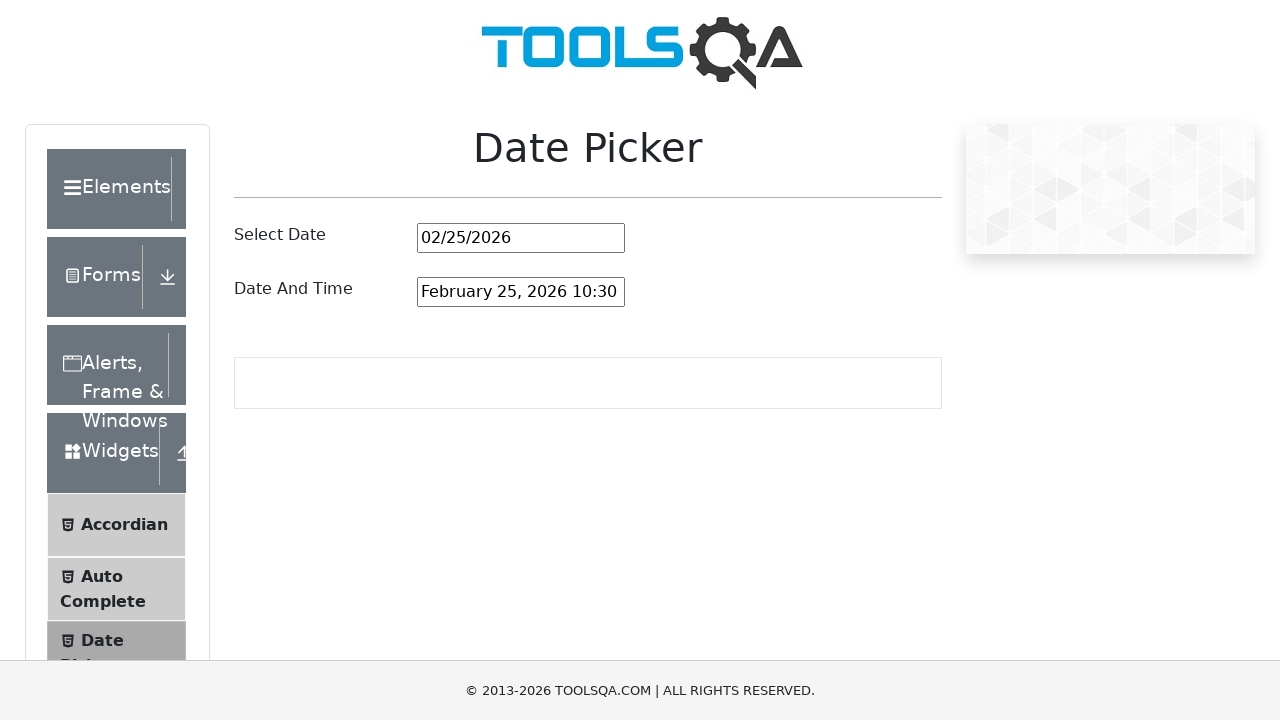

Clicked on the date picker input field at (521, 238) on #datePickerMonthYearInput
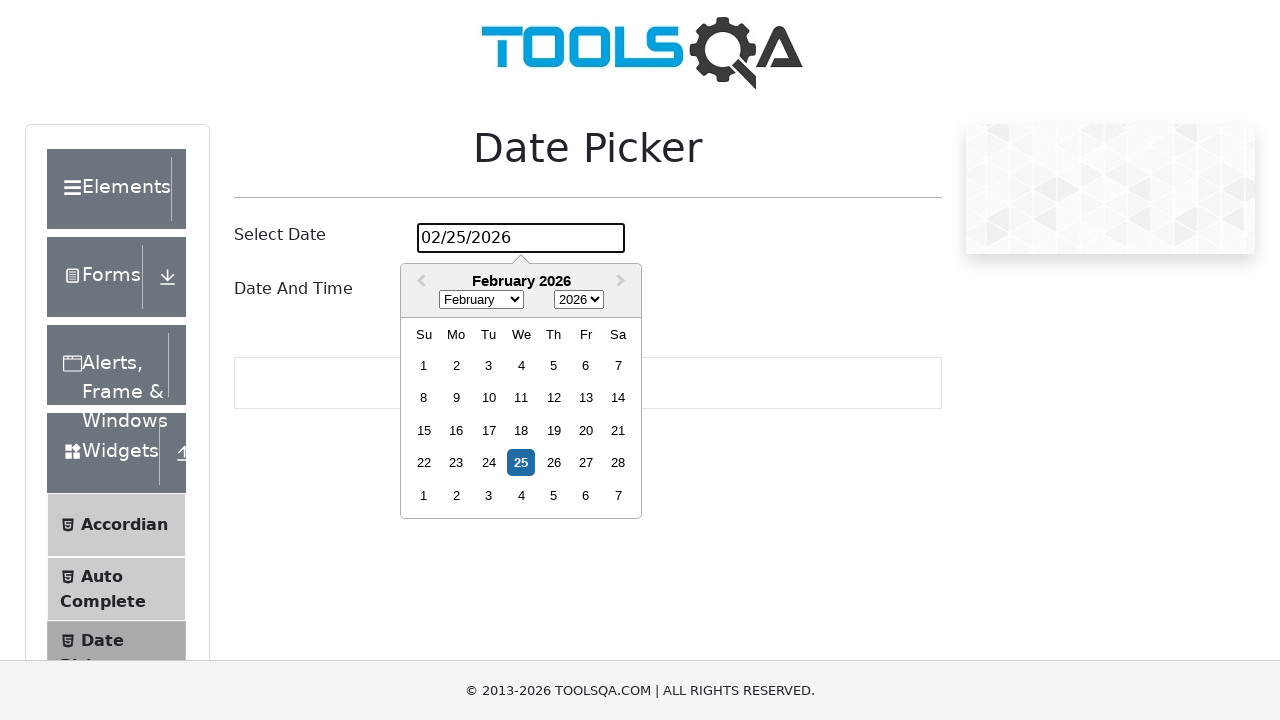

Pressed Backspace to clear existing date on #datePickerMonthYearInput
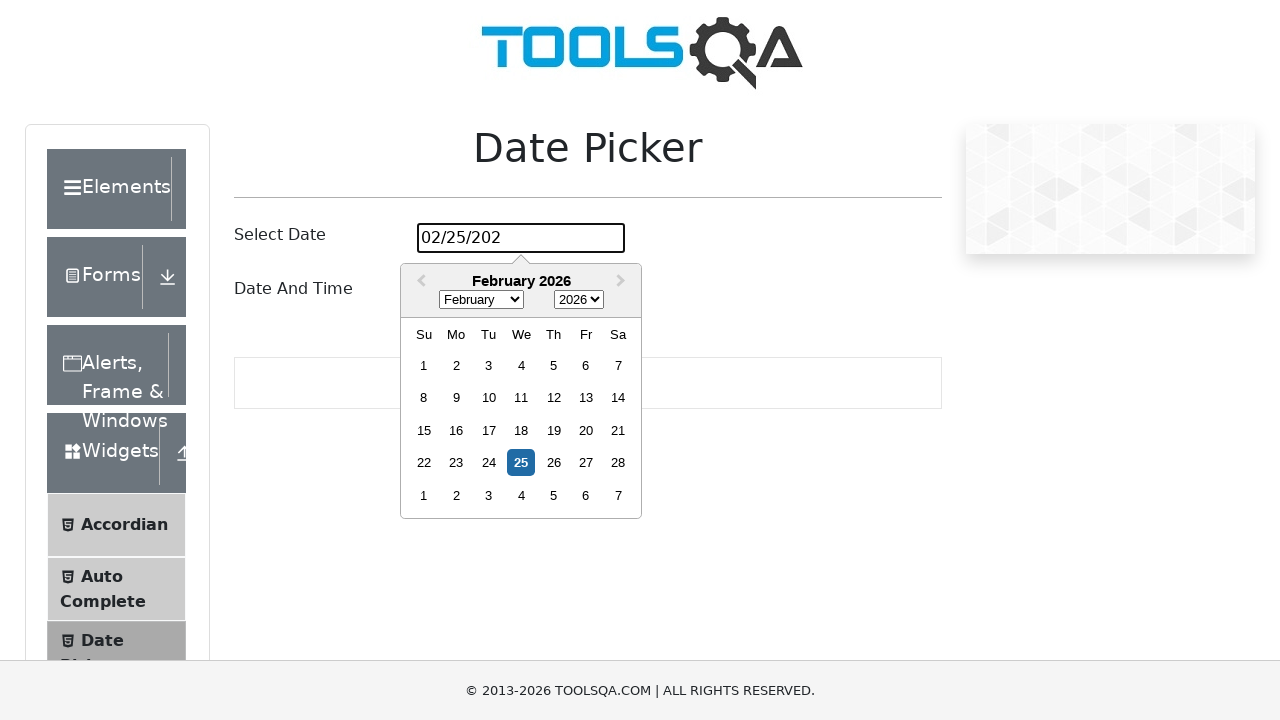

Pressed Backspace to clear existing date on #datePickerMonthYearInput
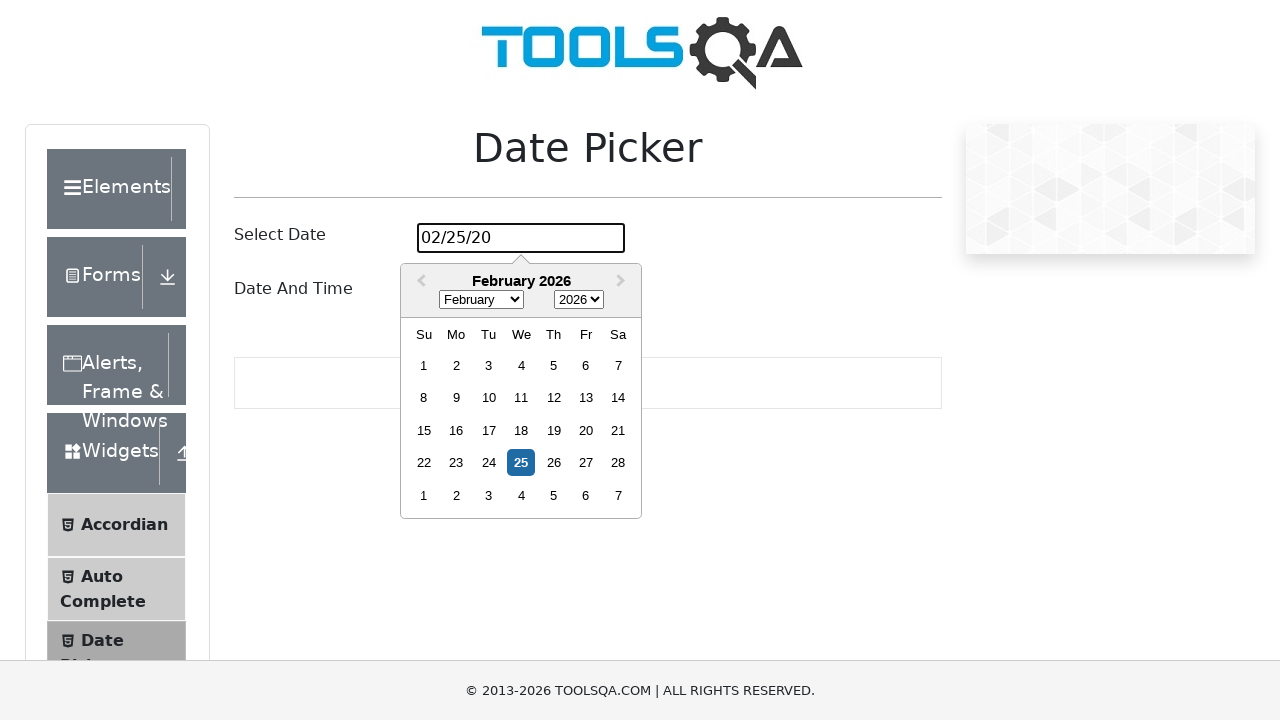

Pressed Backspace to clear existing date on #datePickerMonthYearInput
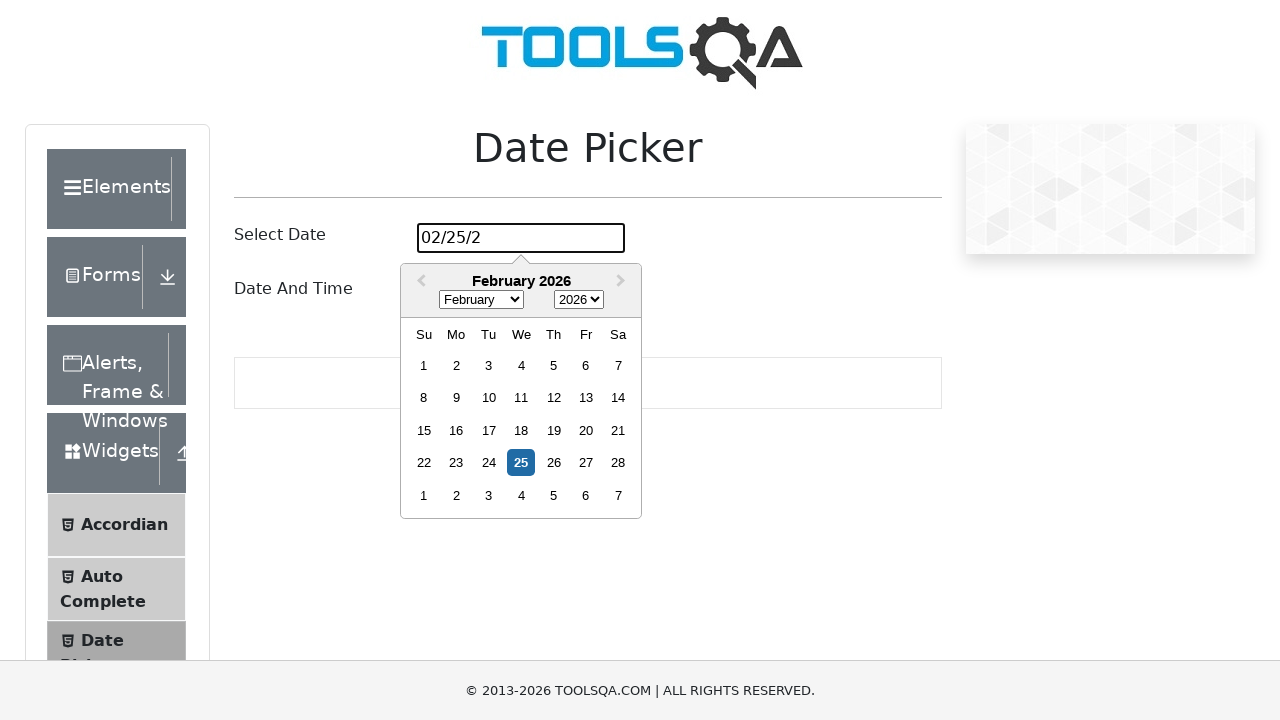

Pressed Backspace to clear existing date on #datePickerMonthYearInput
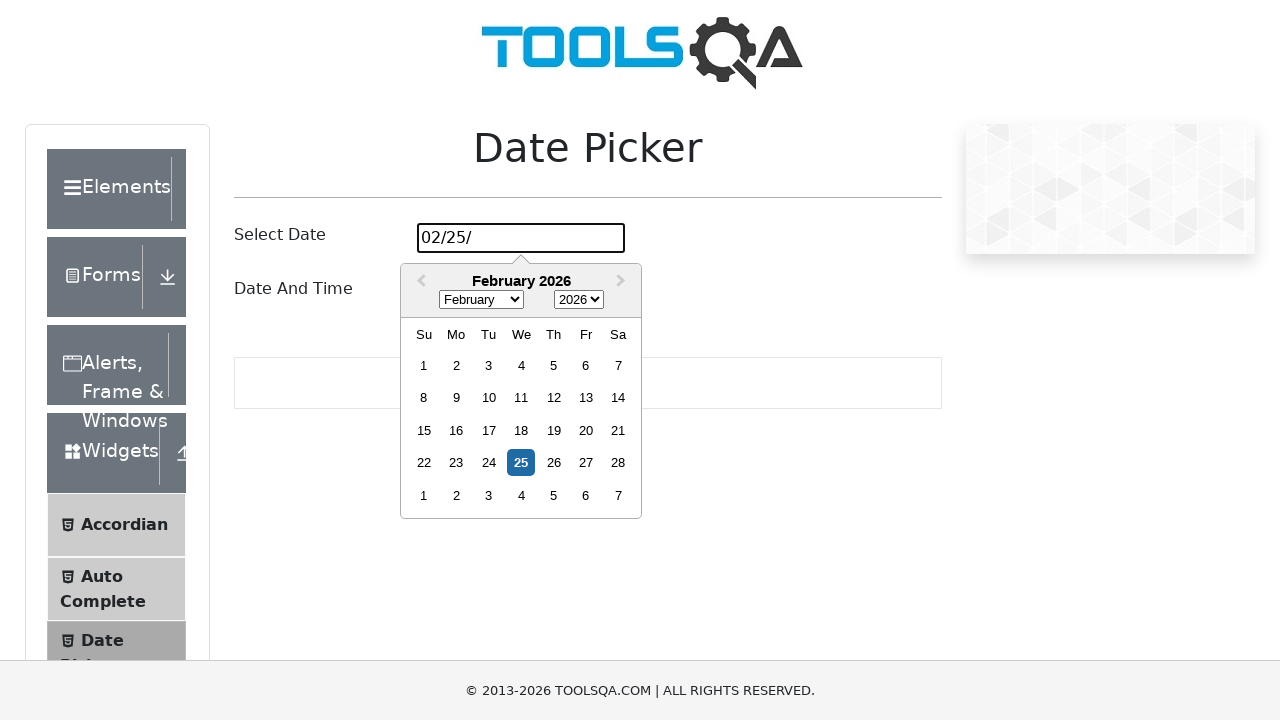

Pressed Backspace to clear existing date on #datePickerMonthYearInput
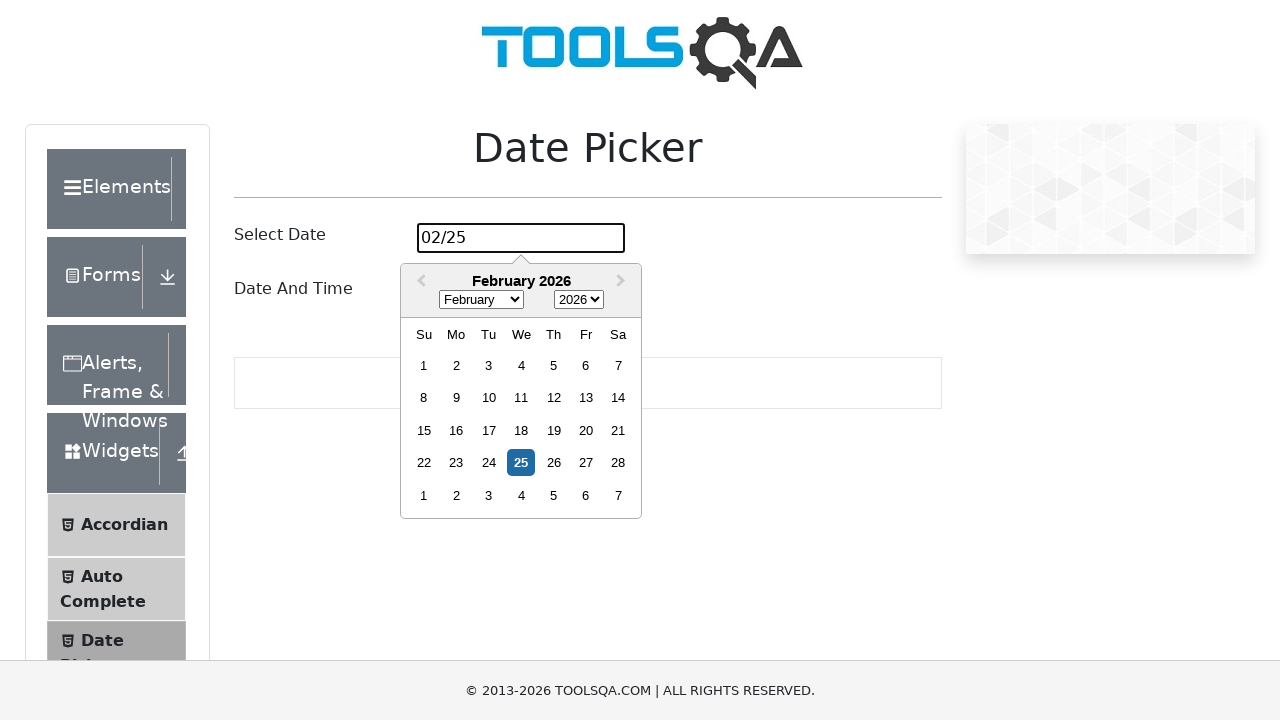

Pressed Backspace to clear existing date on #datePickerMonthYearInput
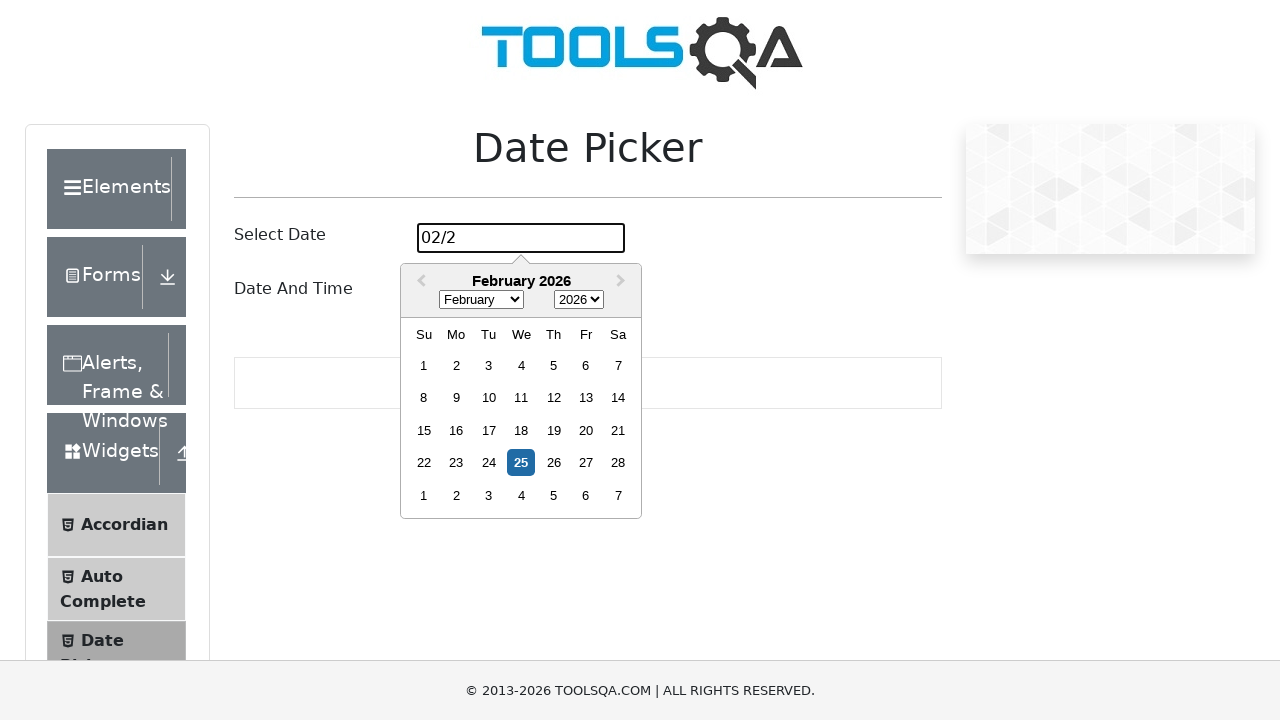

Pressed Backspace to clear existing date on #datePickerMonthYearInput
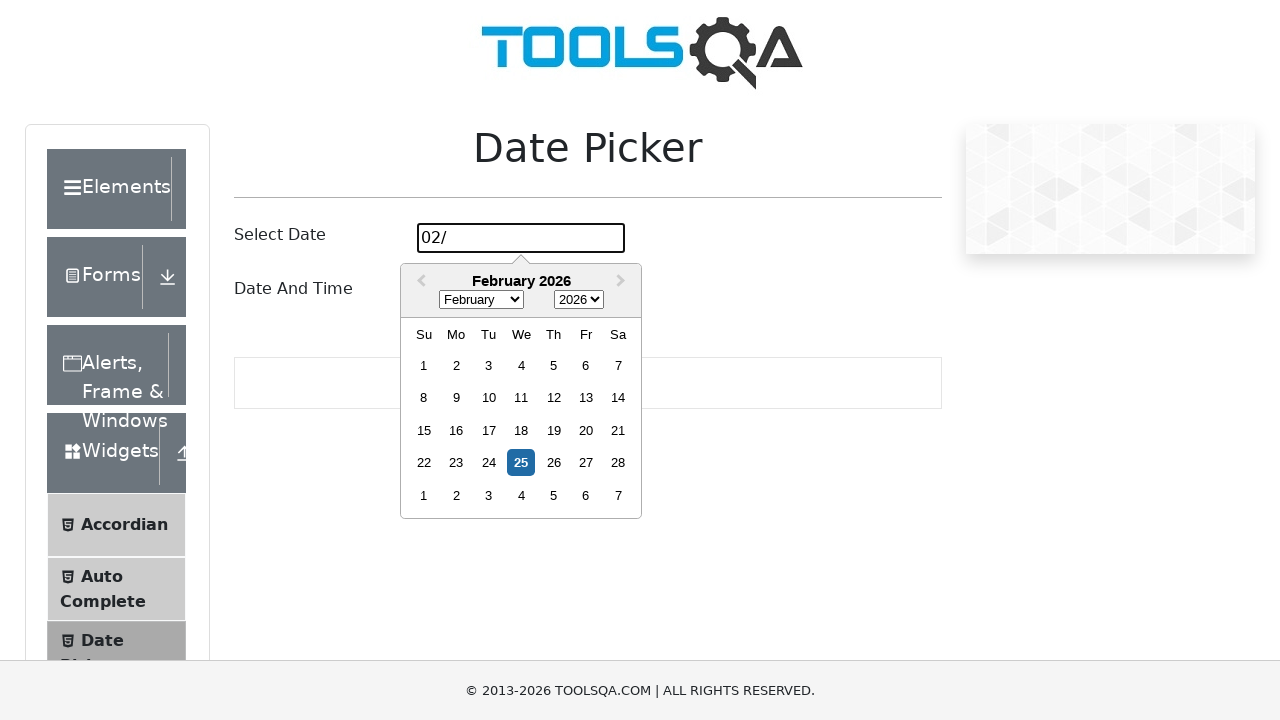

Pressed Backspace to clear existing date on #datePickerMonthYearInput
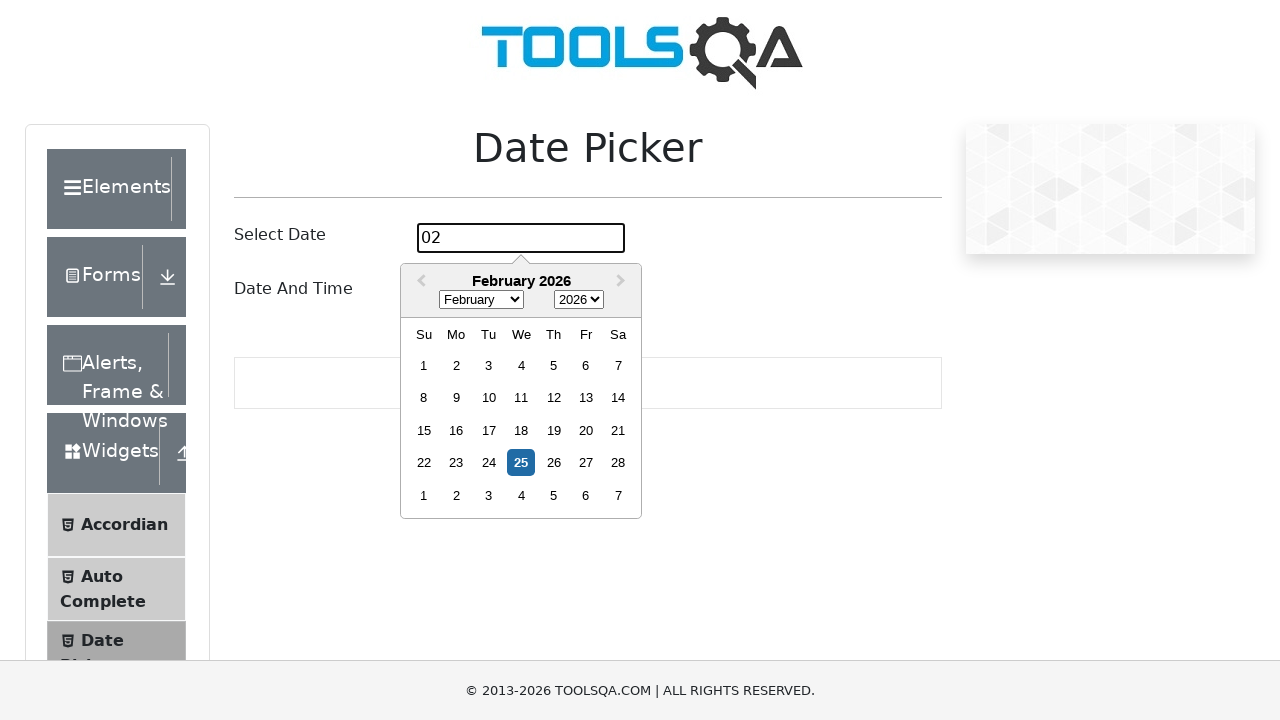

Pressed Backspace to clear existing date on #datePickerMonthYearInput
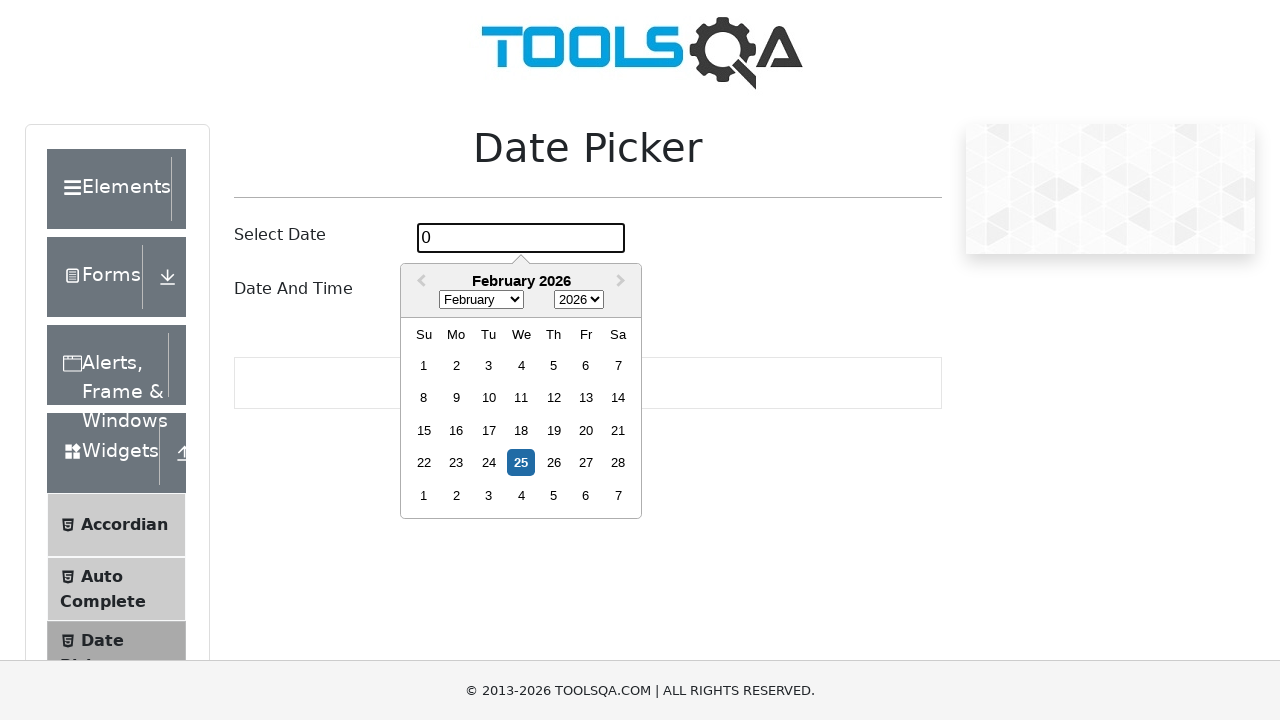

Pressed Backspace to clear existing date on #datePickerMonthYearInput
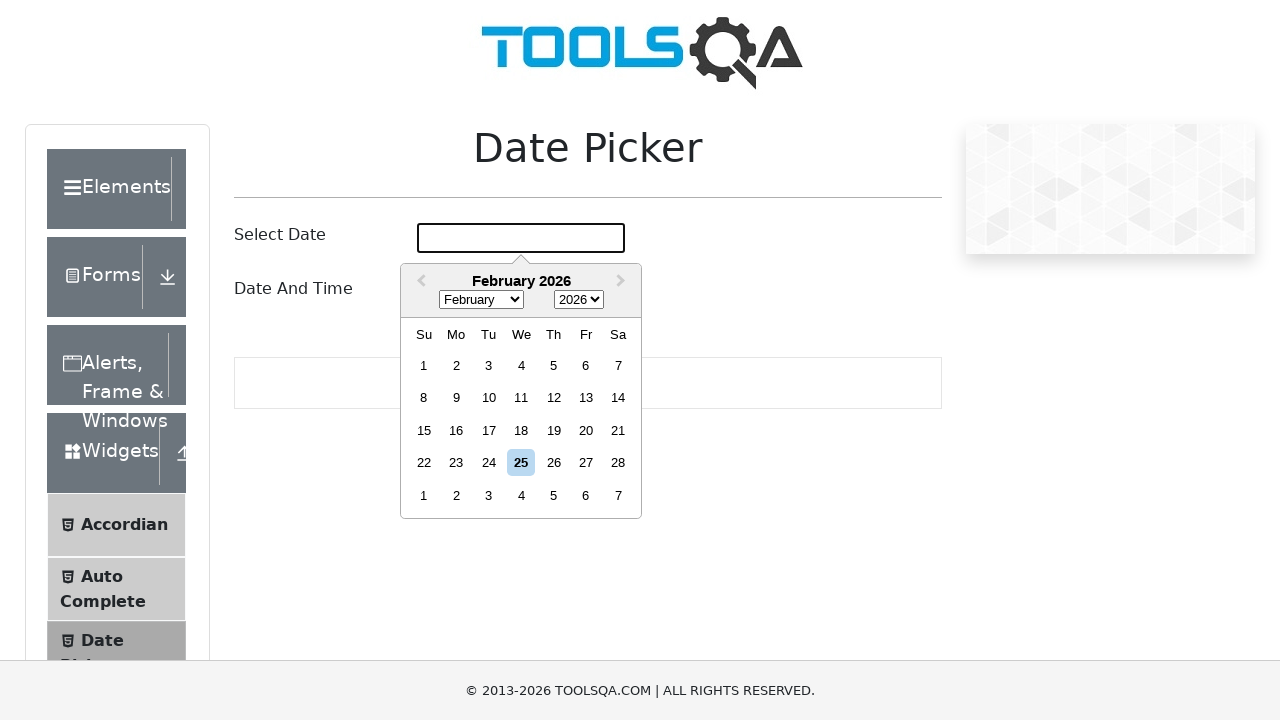

Filled date picker with new date 02/14/1988 on #datePickerMonthYearInput
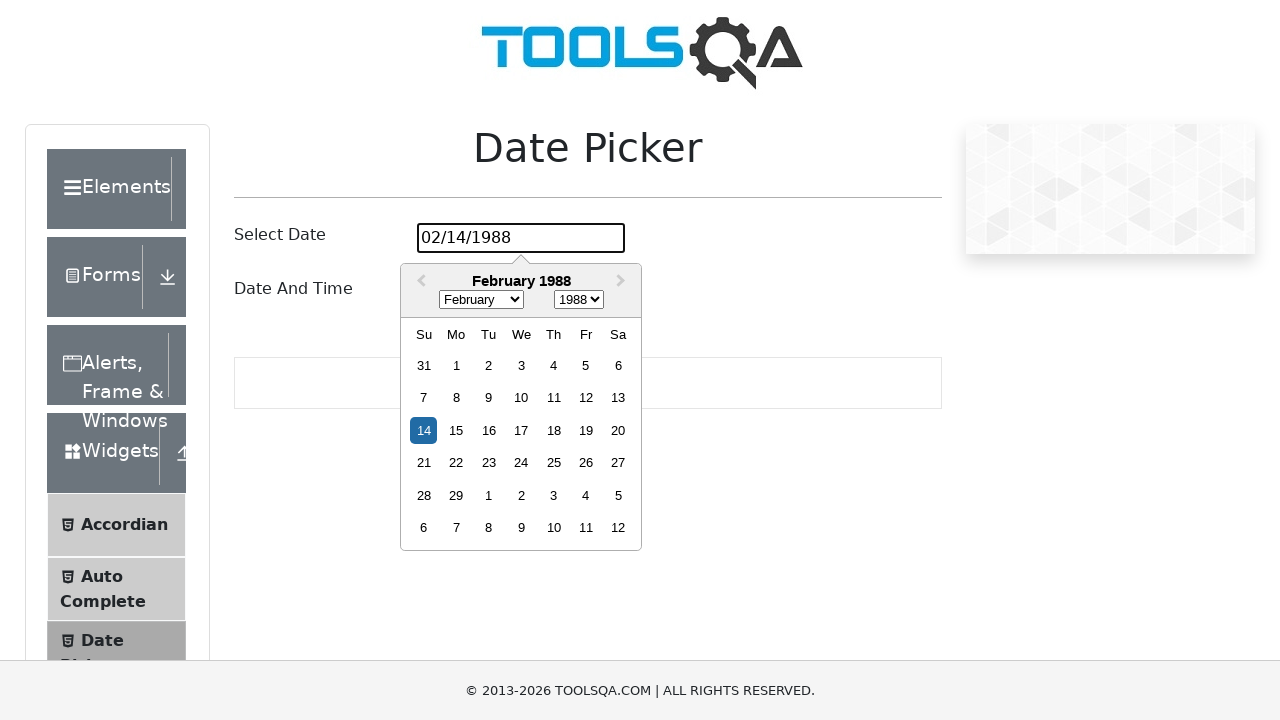

Pressed Enter to submit the date on #datePickerMonthYearInput
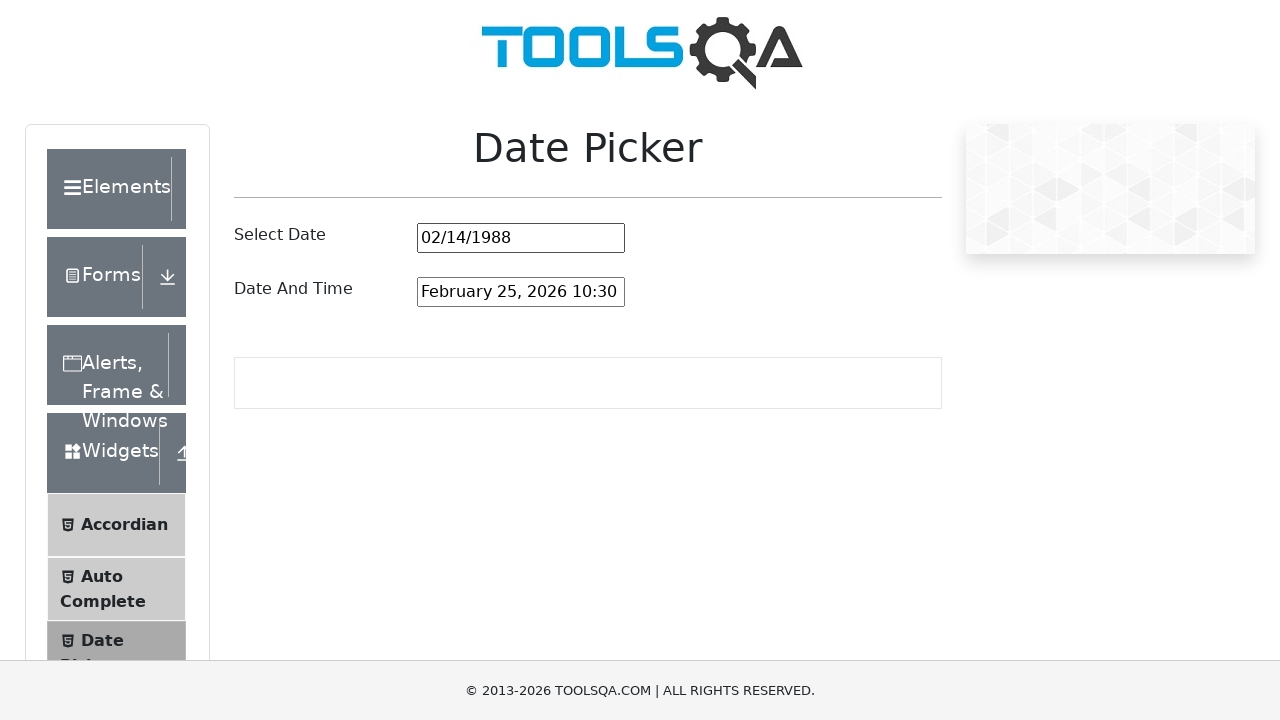

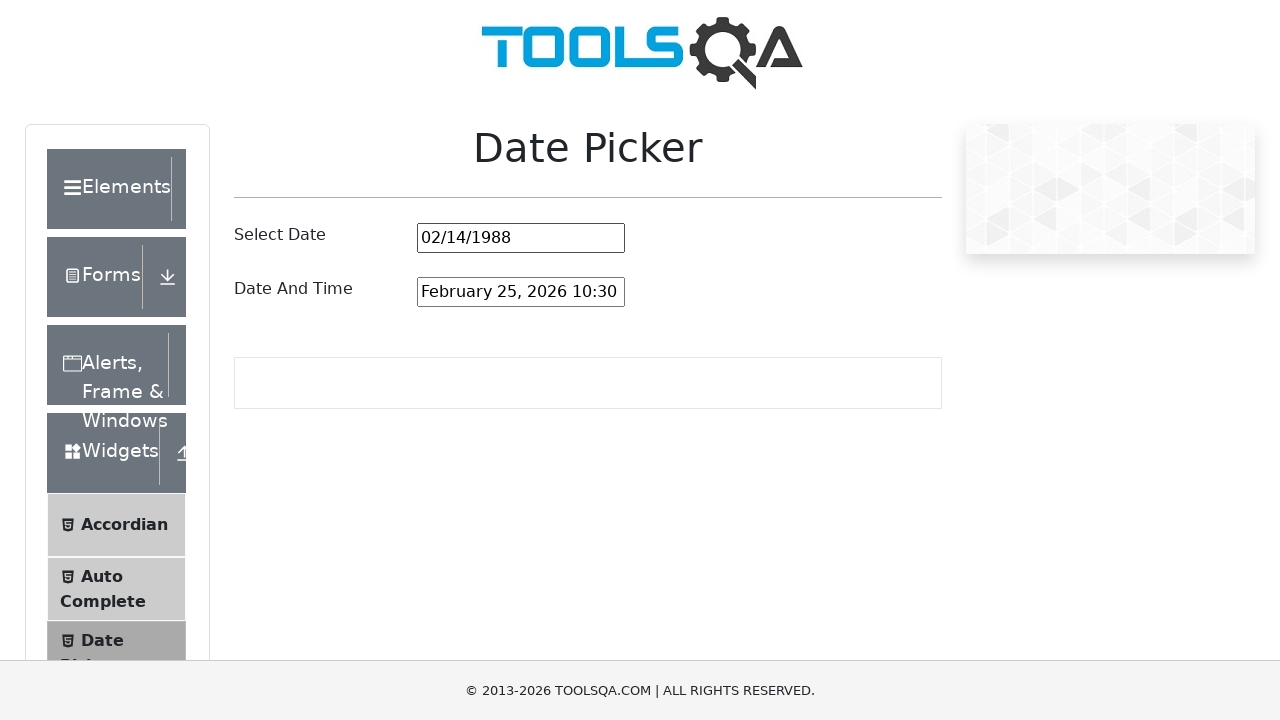